Navigates to the W3Schools SQL tutorial page and maximizes the browser window to verify the page loads correctly.

Starting URL: https://www.w3schools.com/sql/default.asp

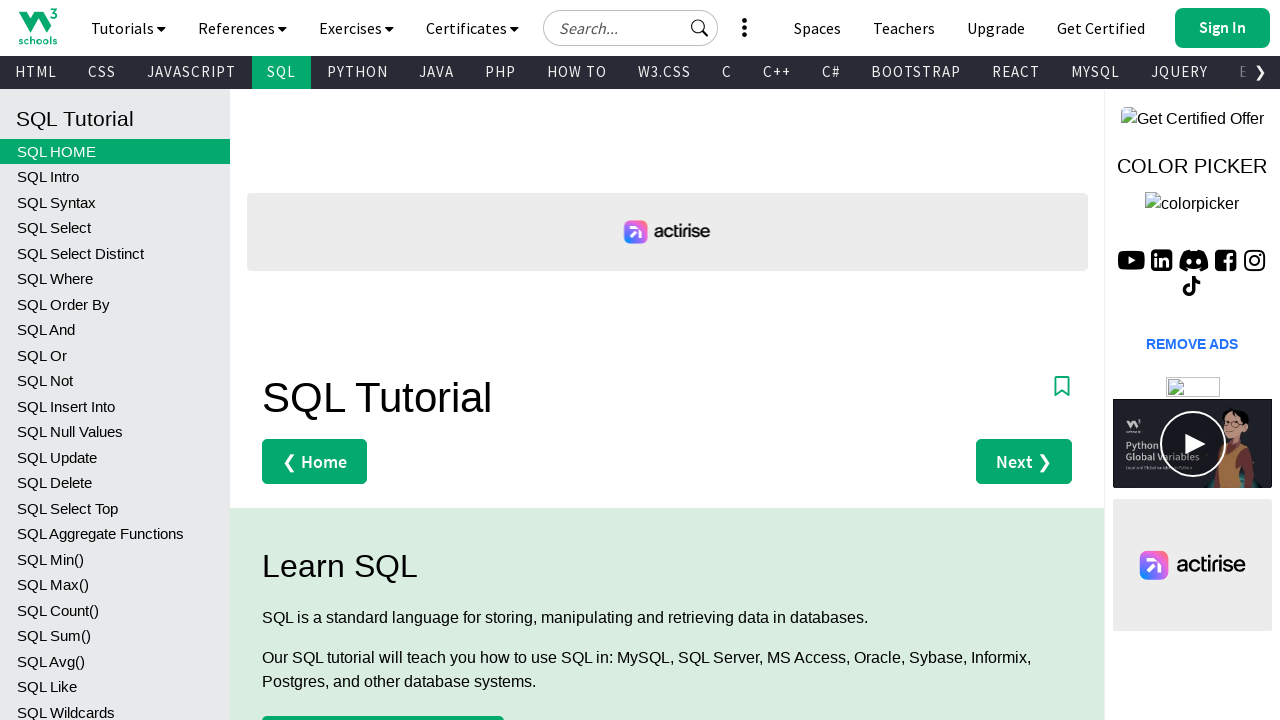

Set viewport size to 1920x1080
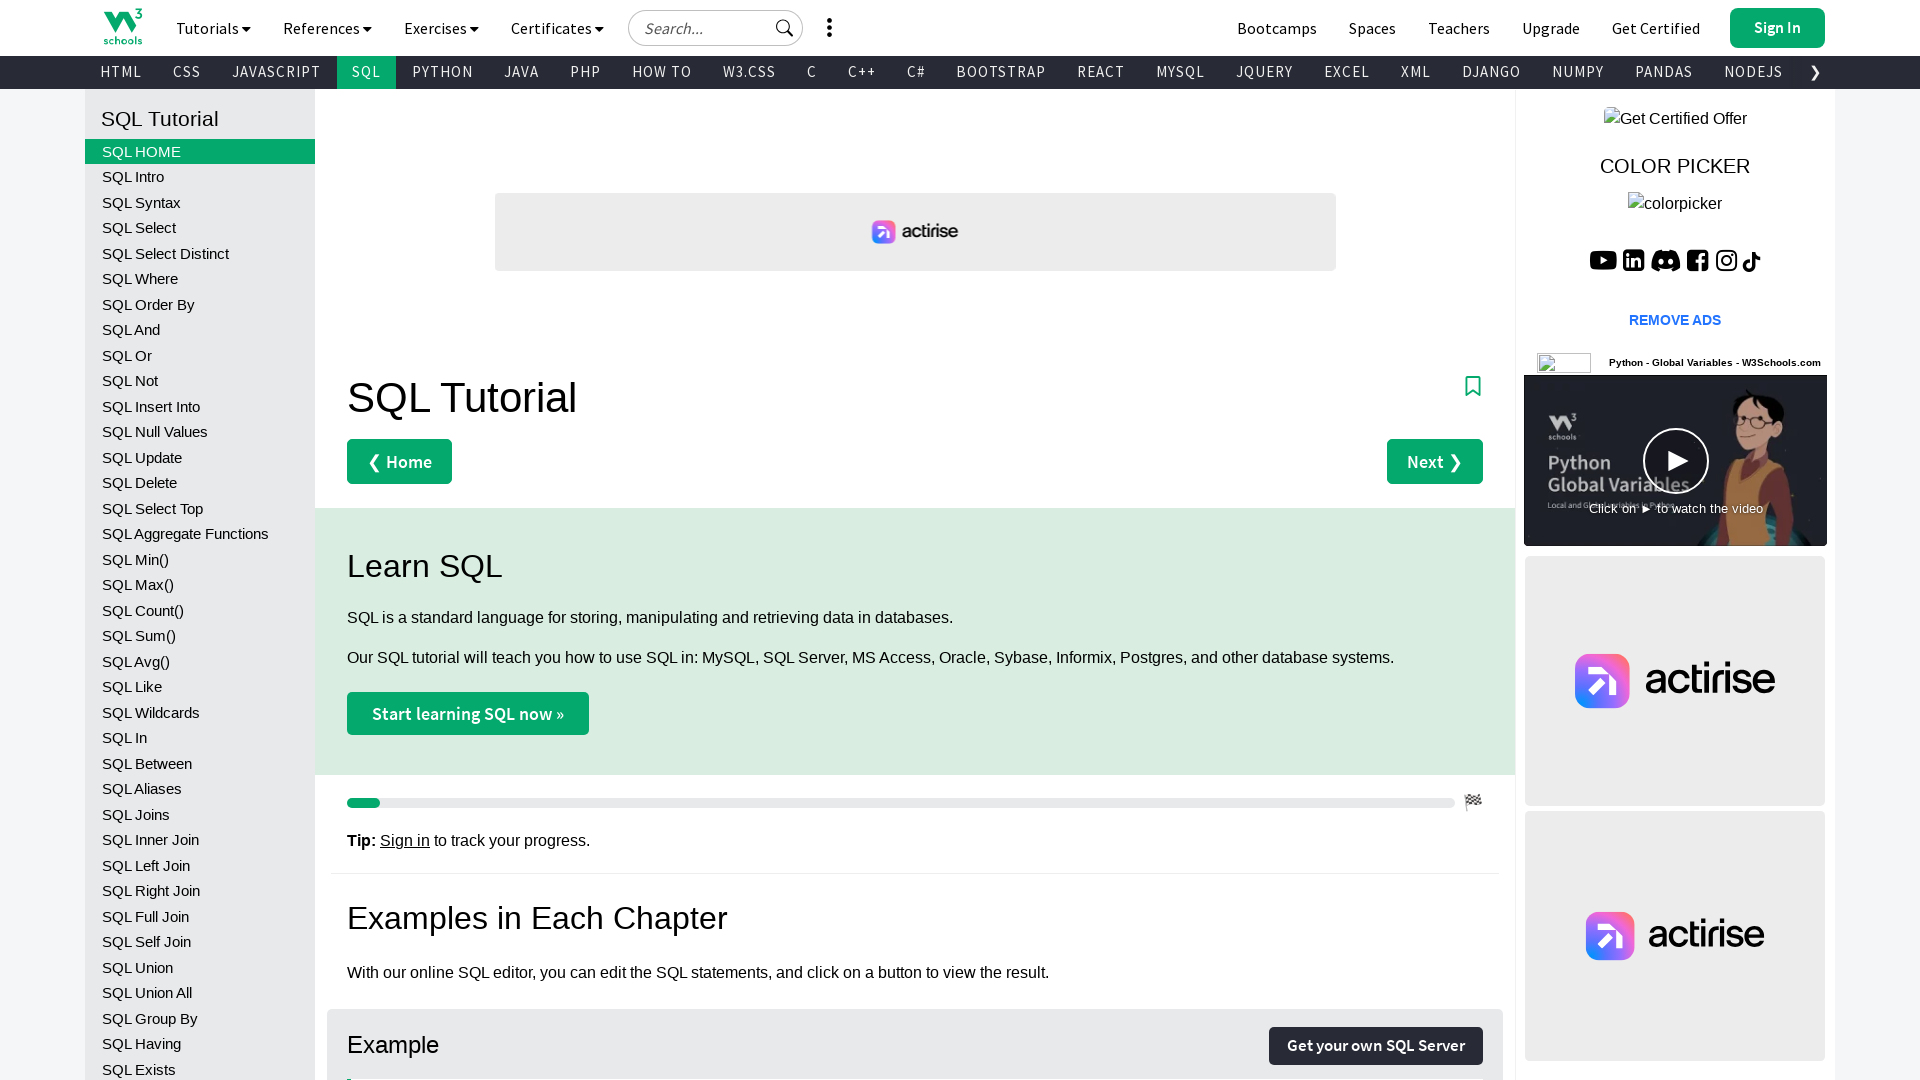

W3Schools SQL tutorial page loaded successfully
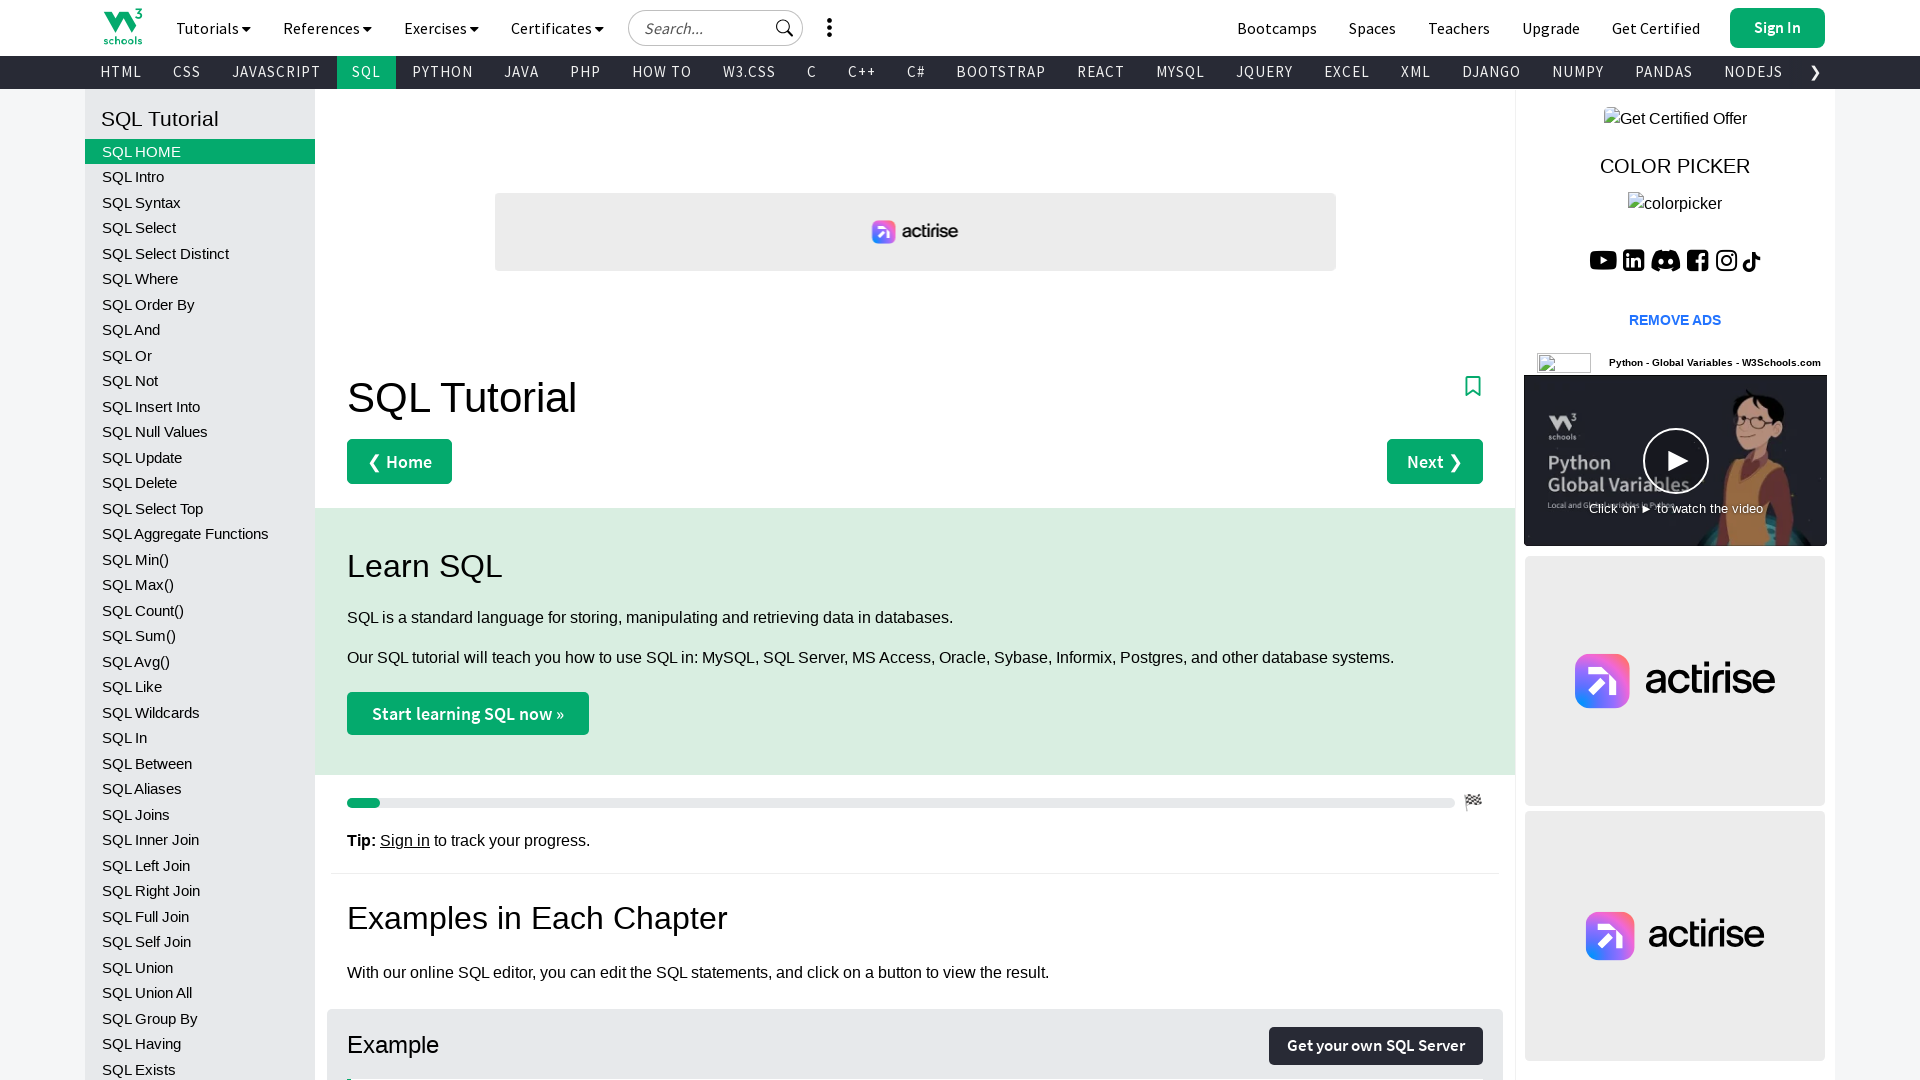

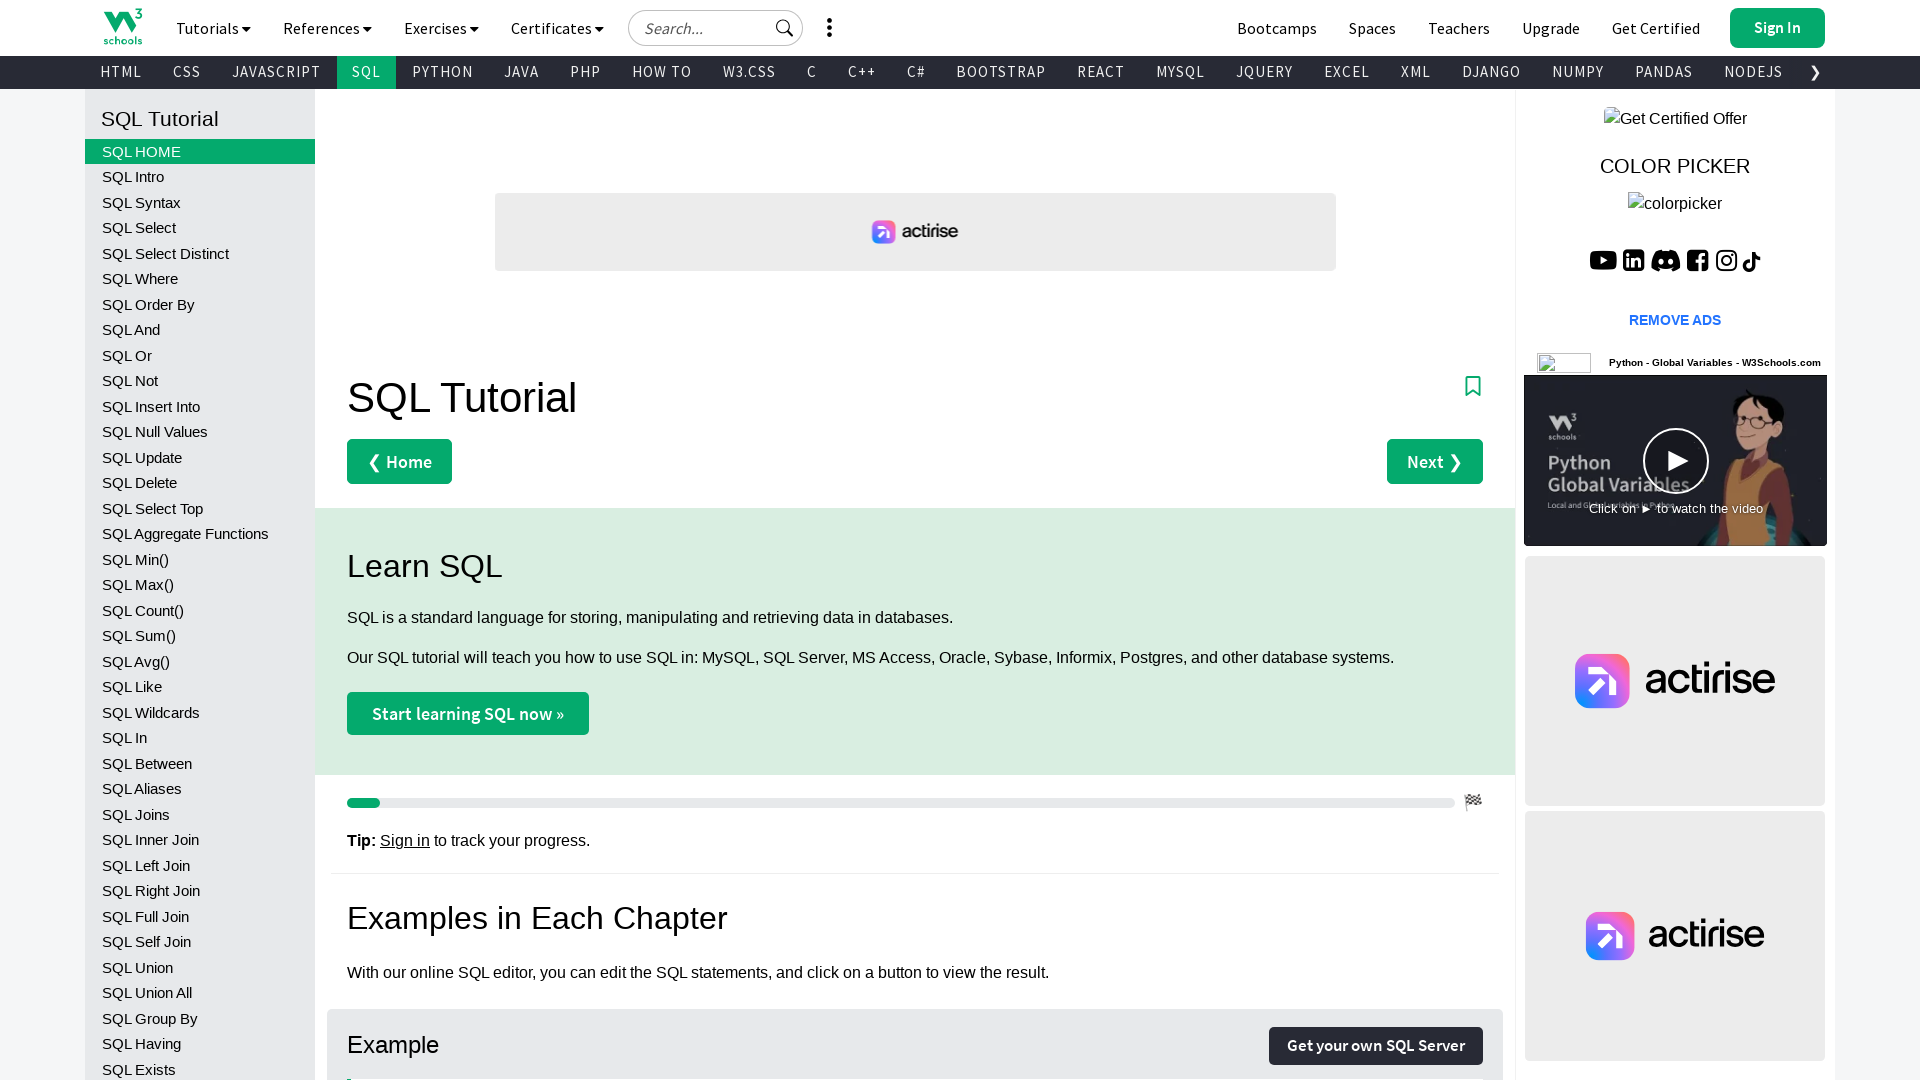